Tests infinite scroll functionality by scrolling down the page multiple times to load more content until no more content is available.

Starting URL: http://quotes.toscrape.com/scroll

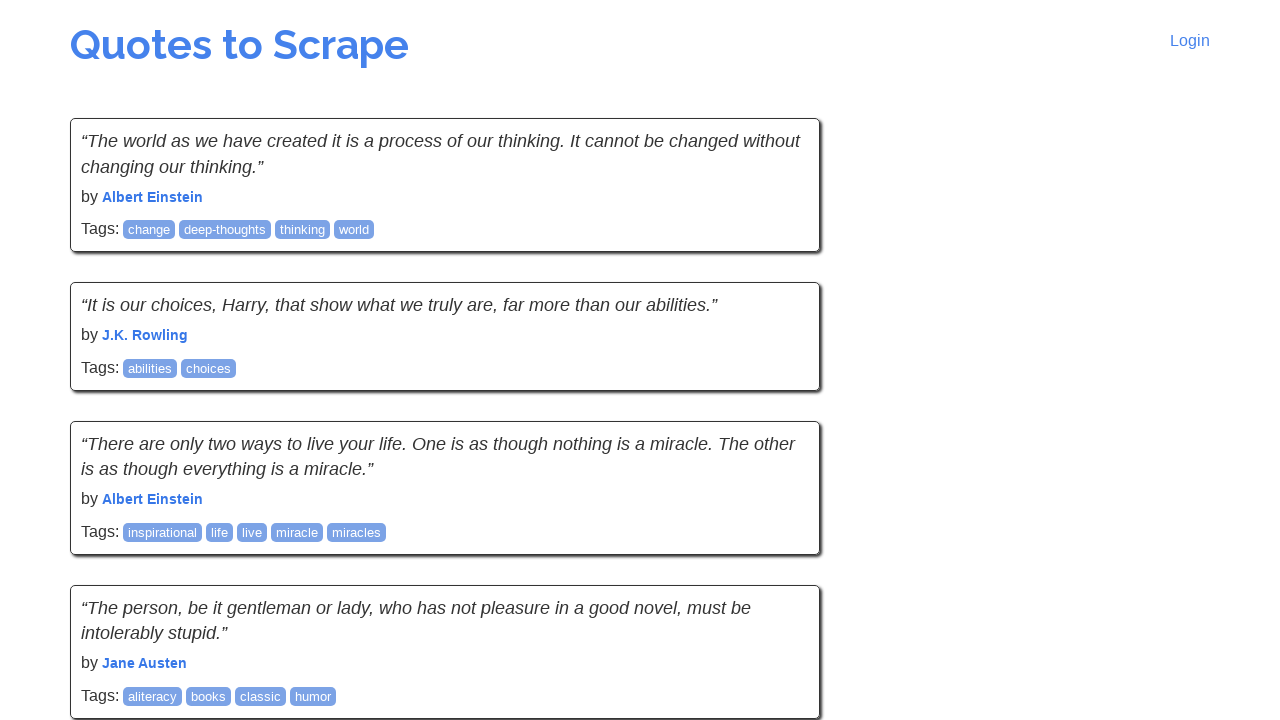

Initial quotes loaded on the page
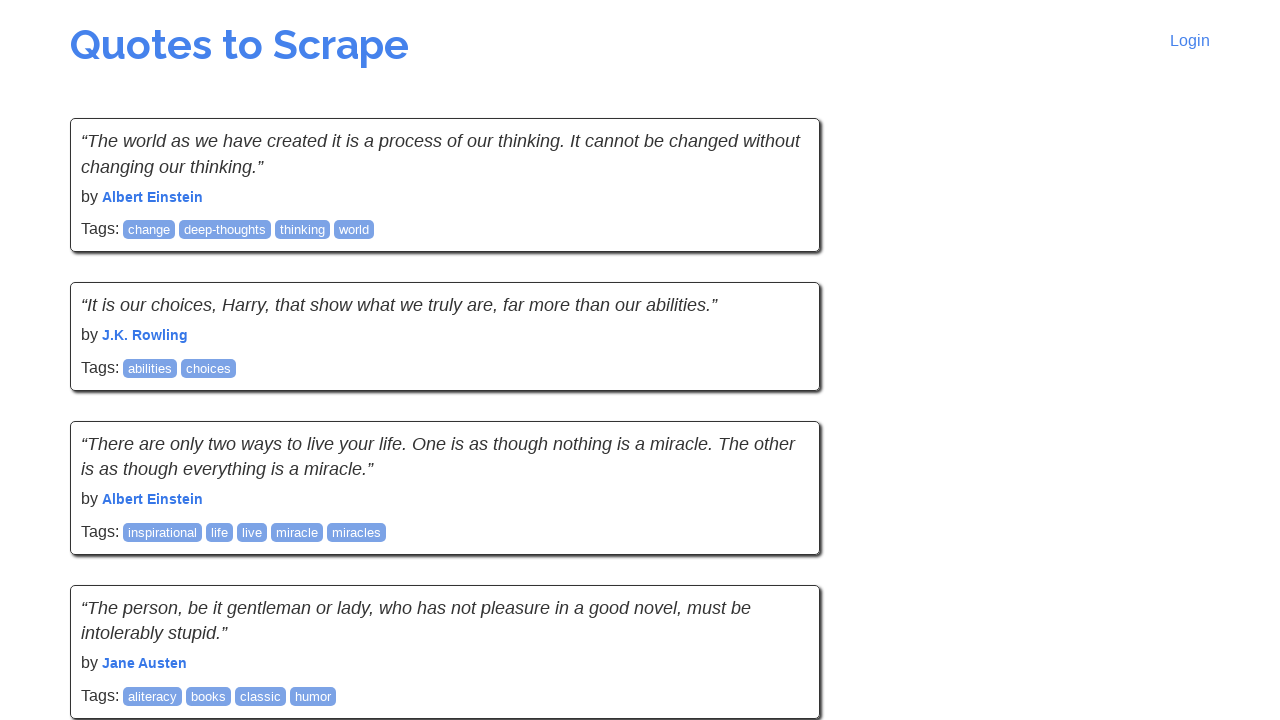

Retrieved initial page height
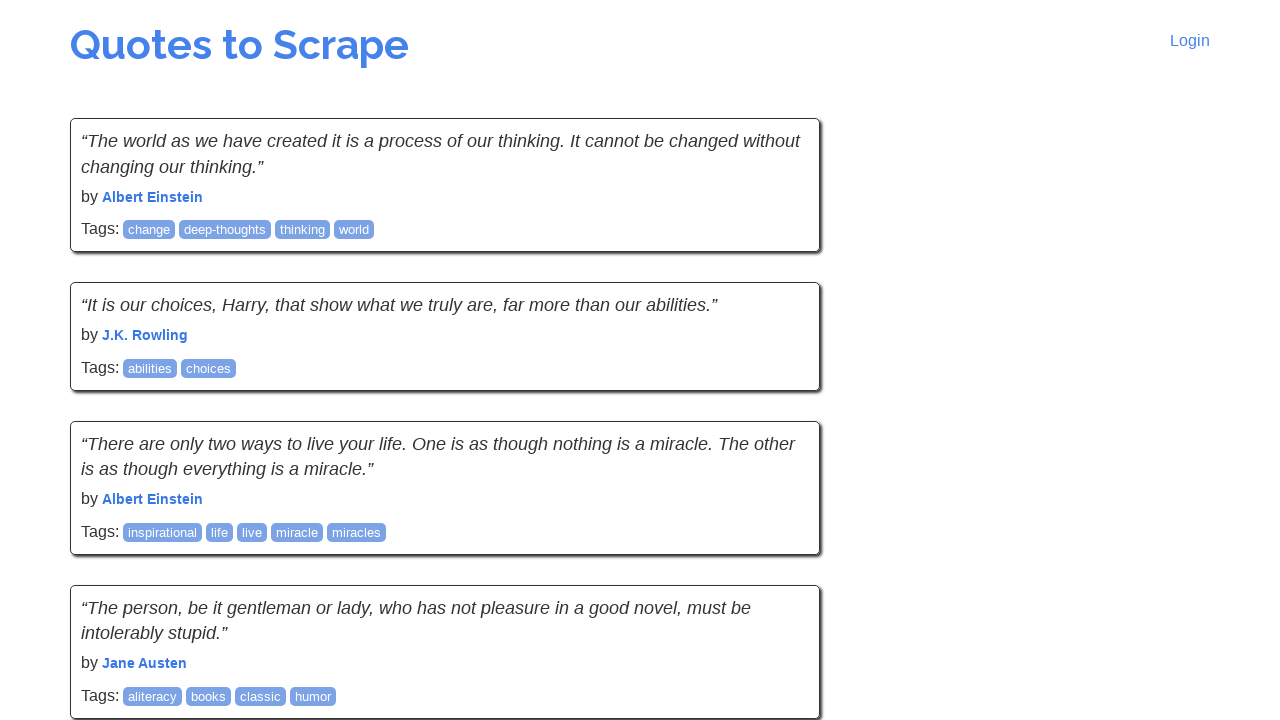

Scrolled to bottom of page (scroll #1)
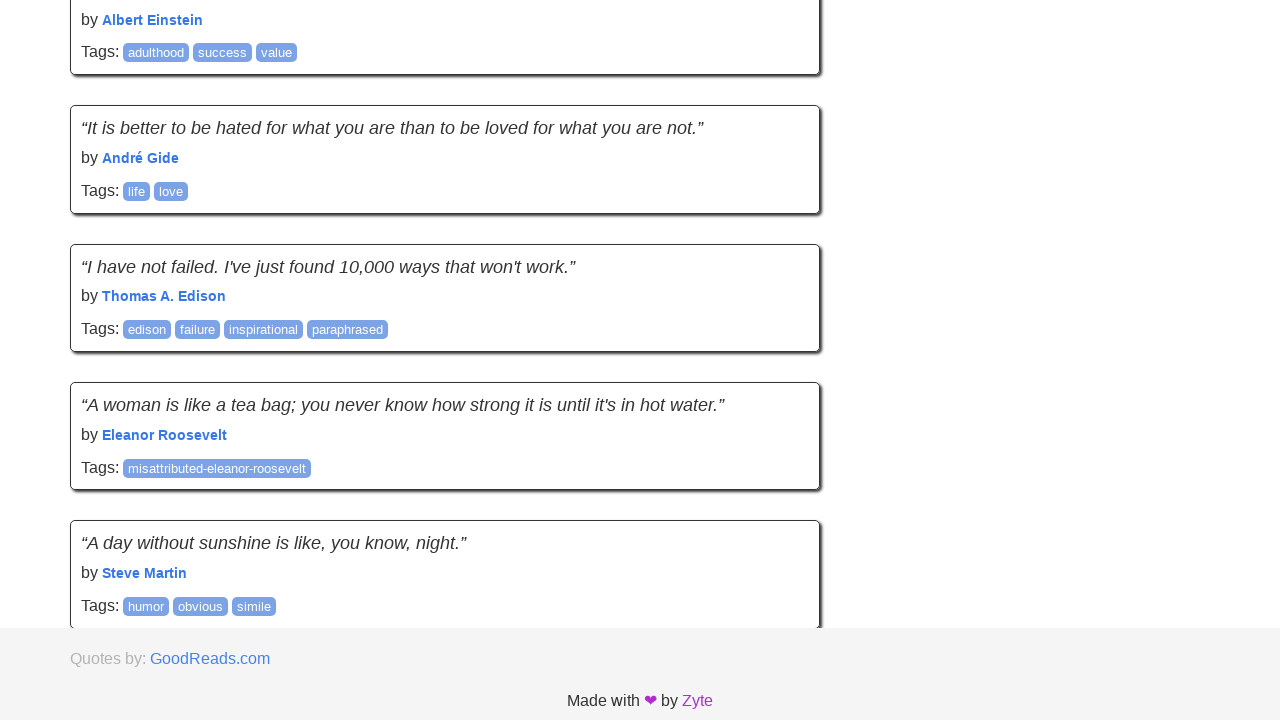

Waited 2 seconds for new content to load
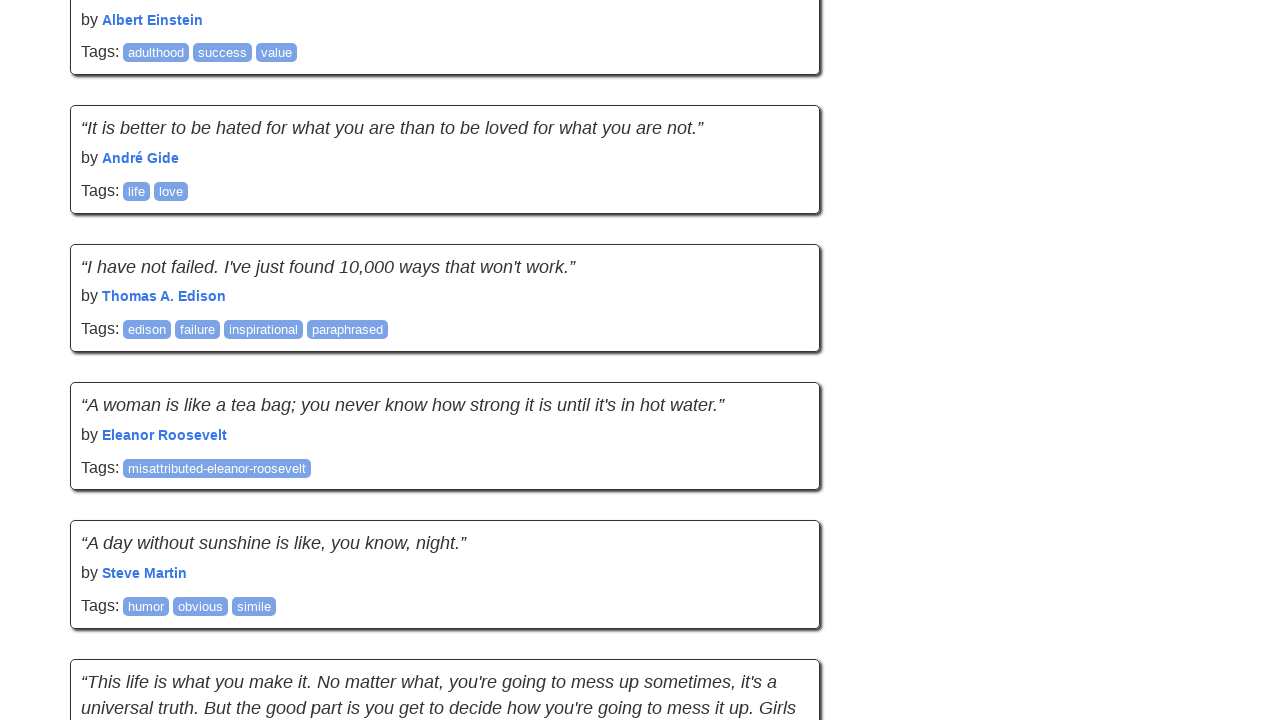

Retrieved new page height to check for more content
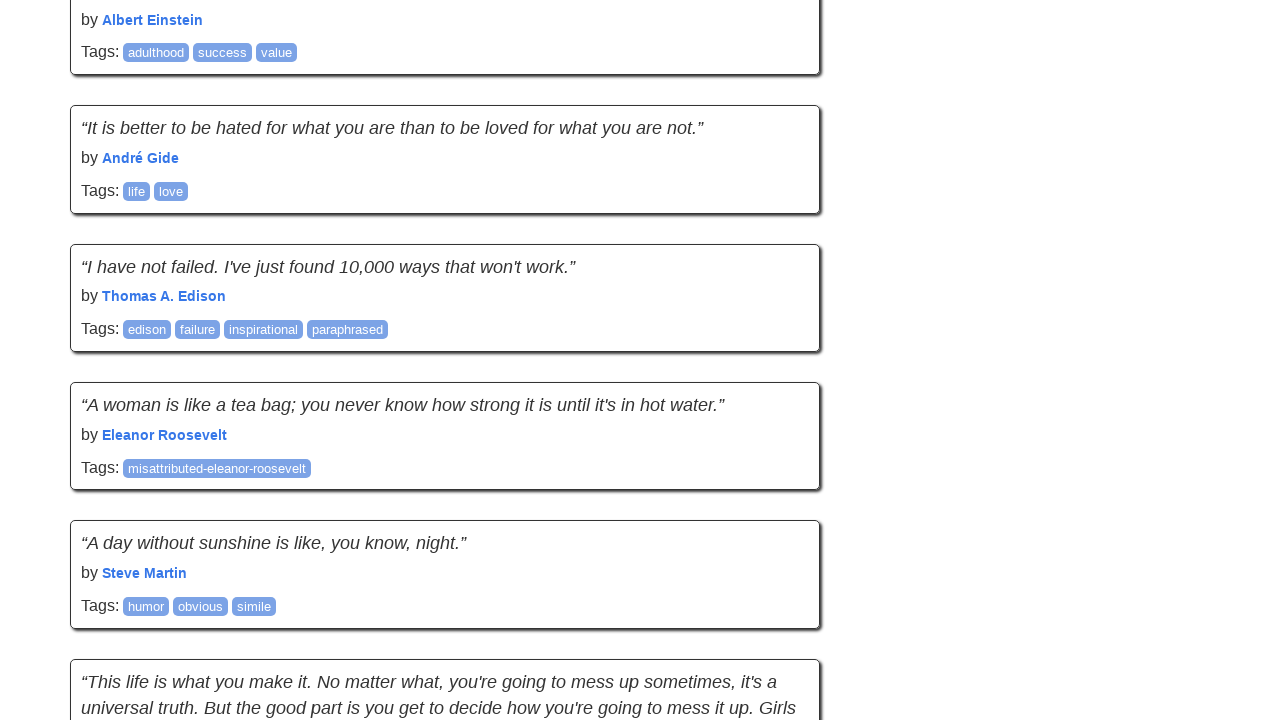

Scrolled to bottom of page (scroll #2)
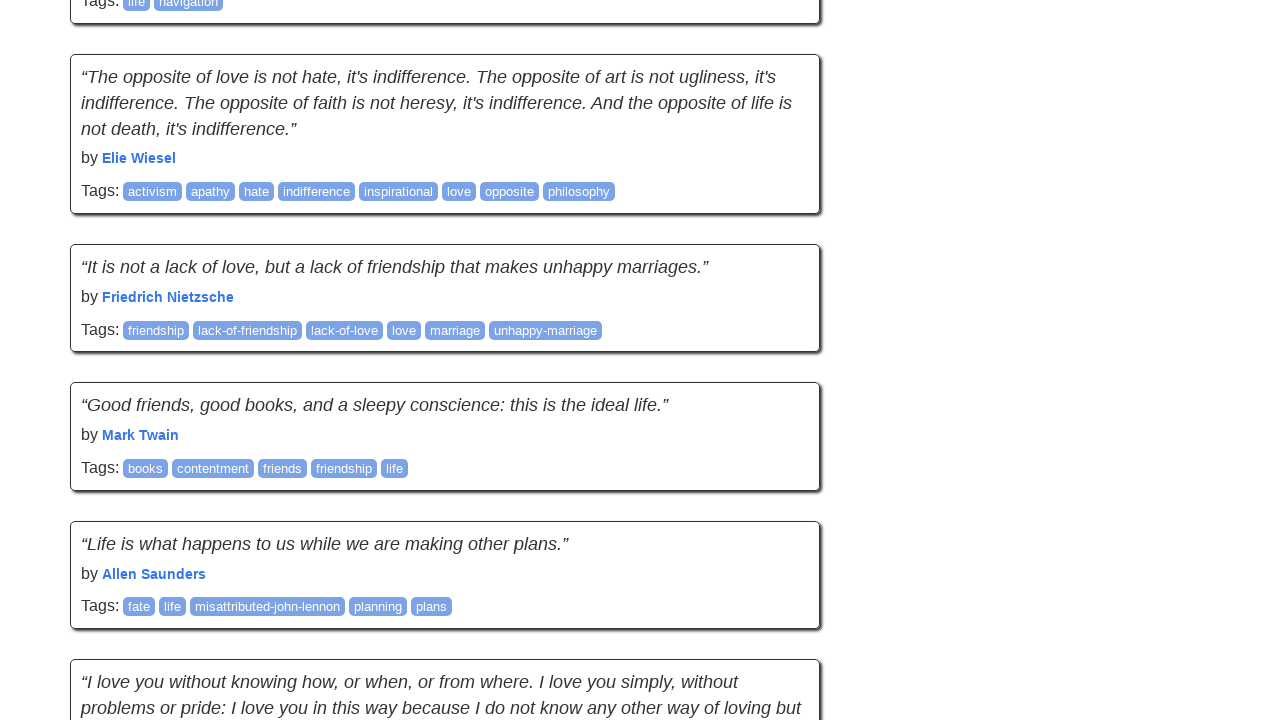

Waited 2 seconds for new content to load
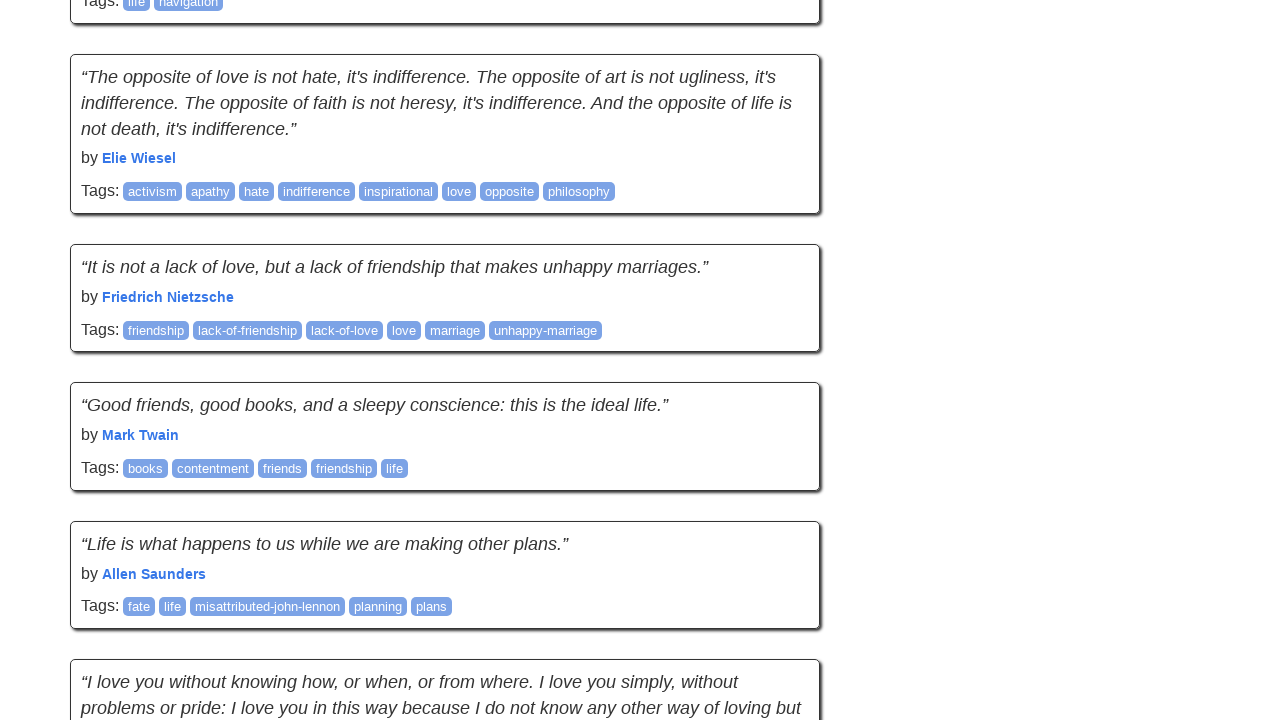

Retrieved new page height to check for more content
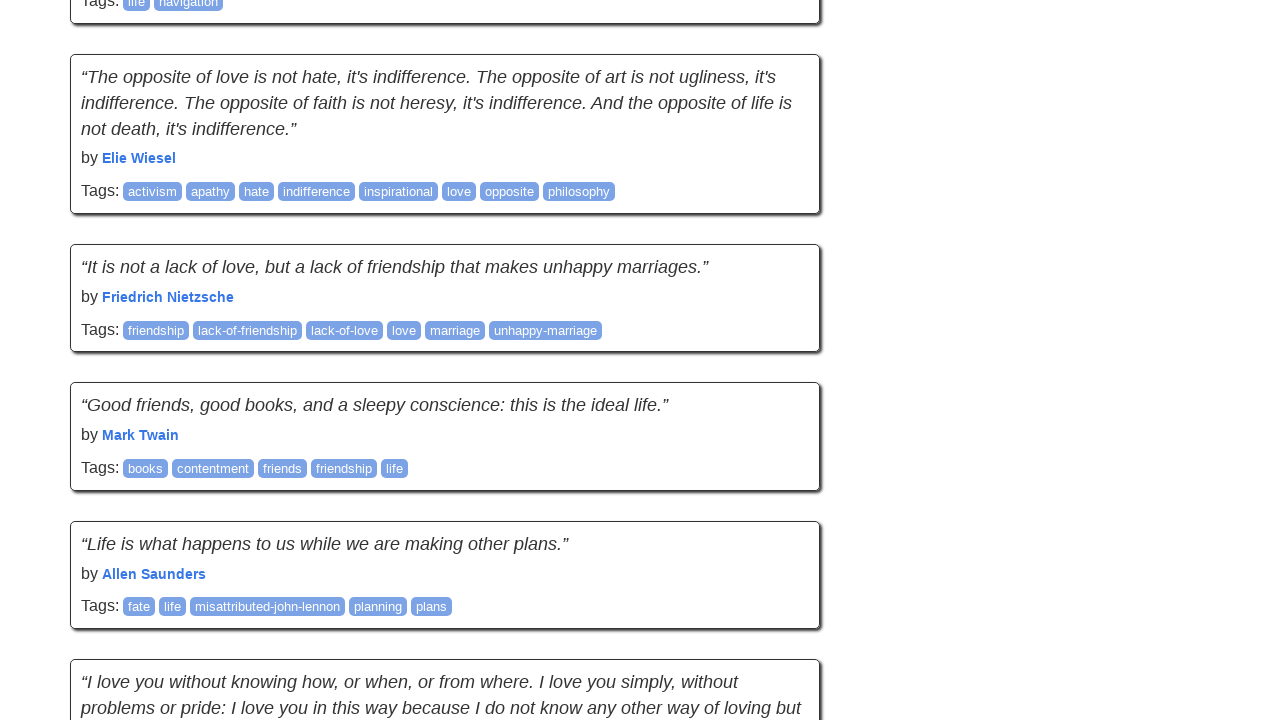

Scrolled to bottom of page (scroll #3)
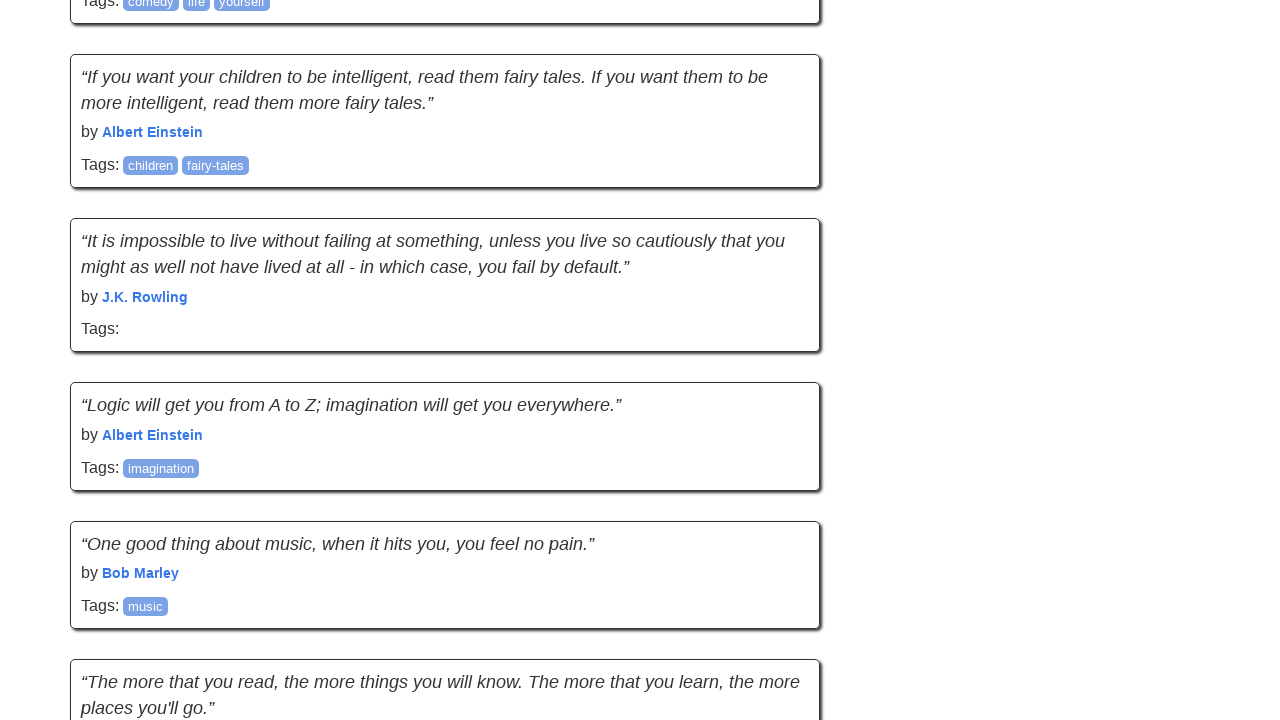

Waited 2 seconds for new content to load
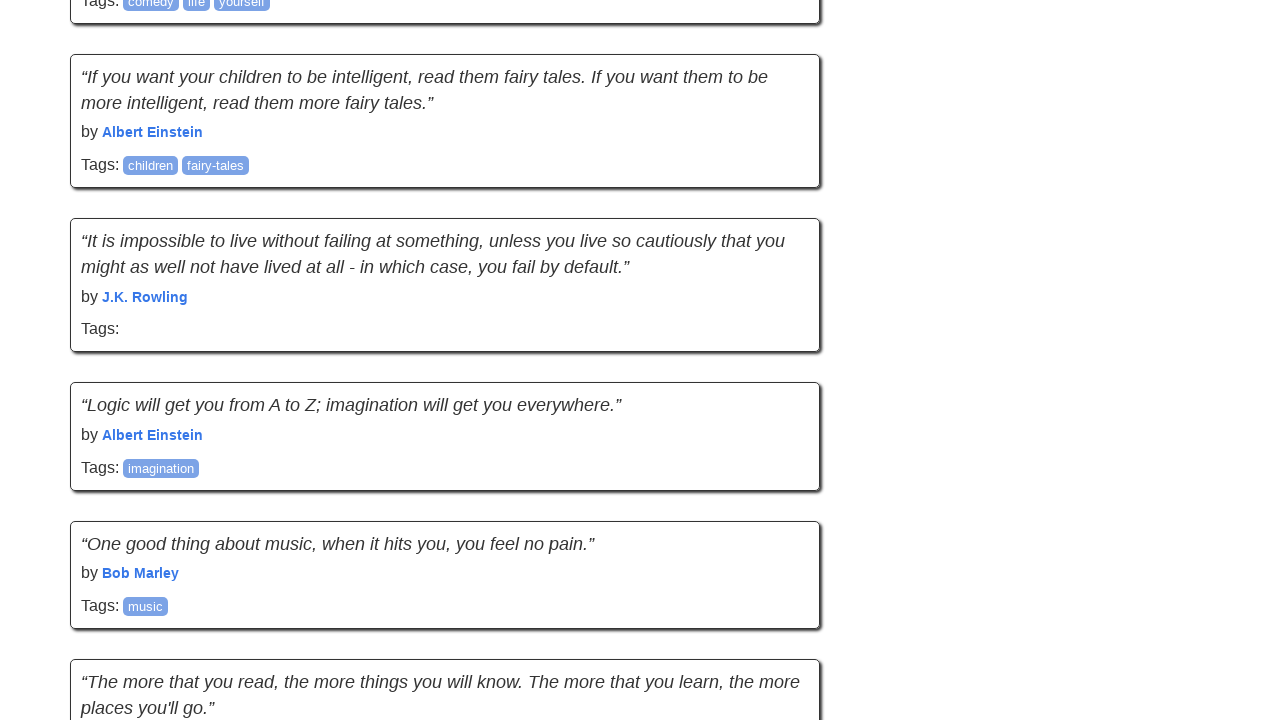

Retrieved new page height to check for more content
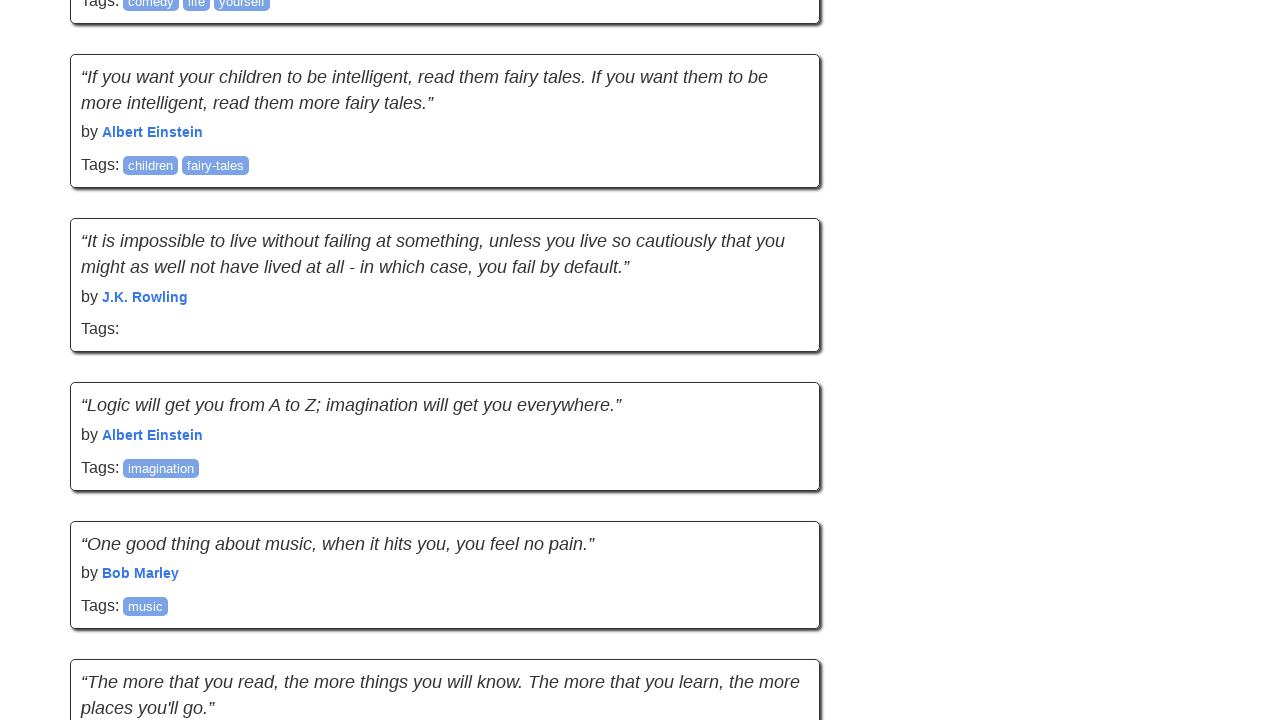

Scrolled to bottom of page (scroll #4)
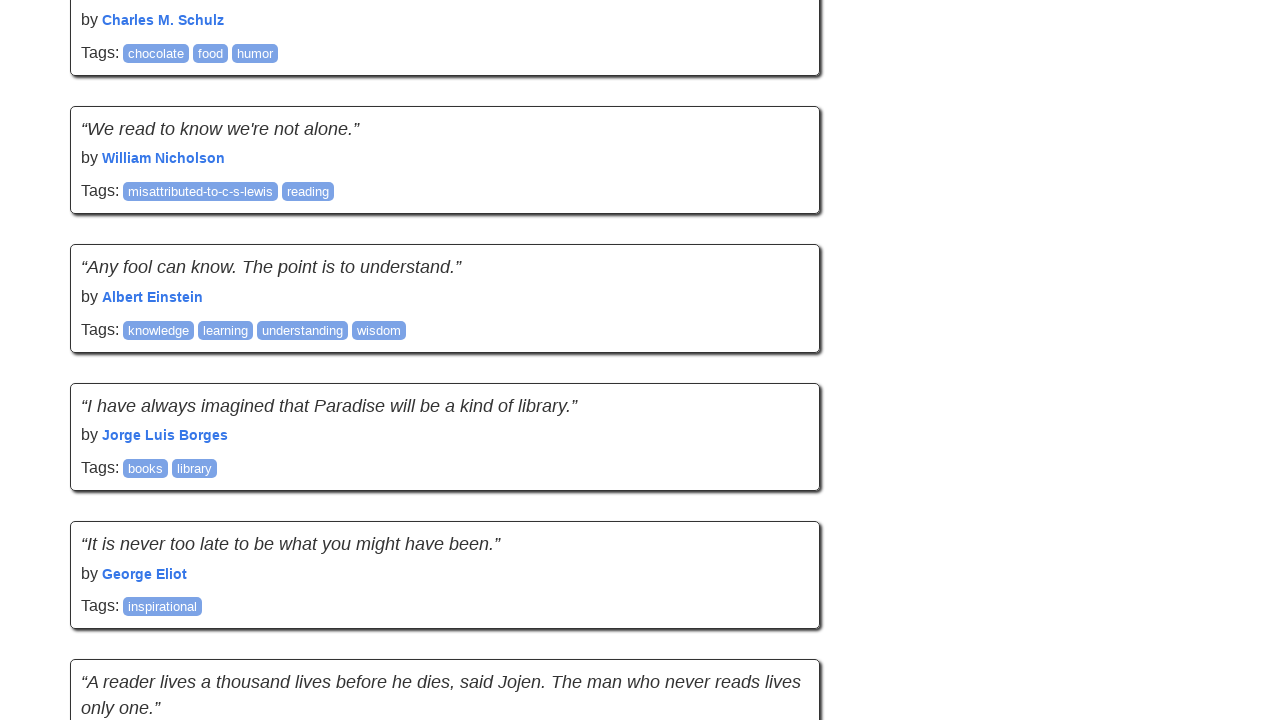

Waited 2 seconds for new content to load
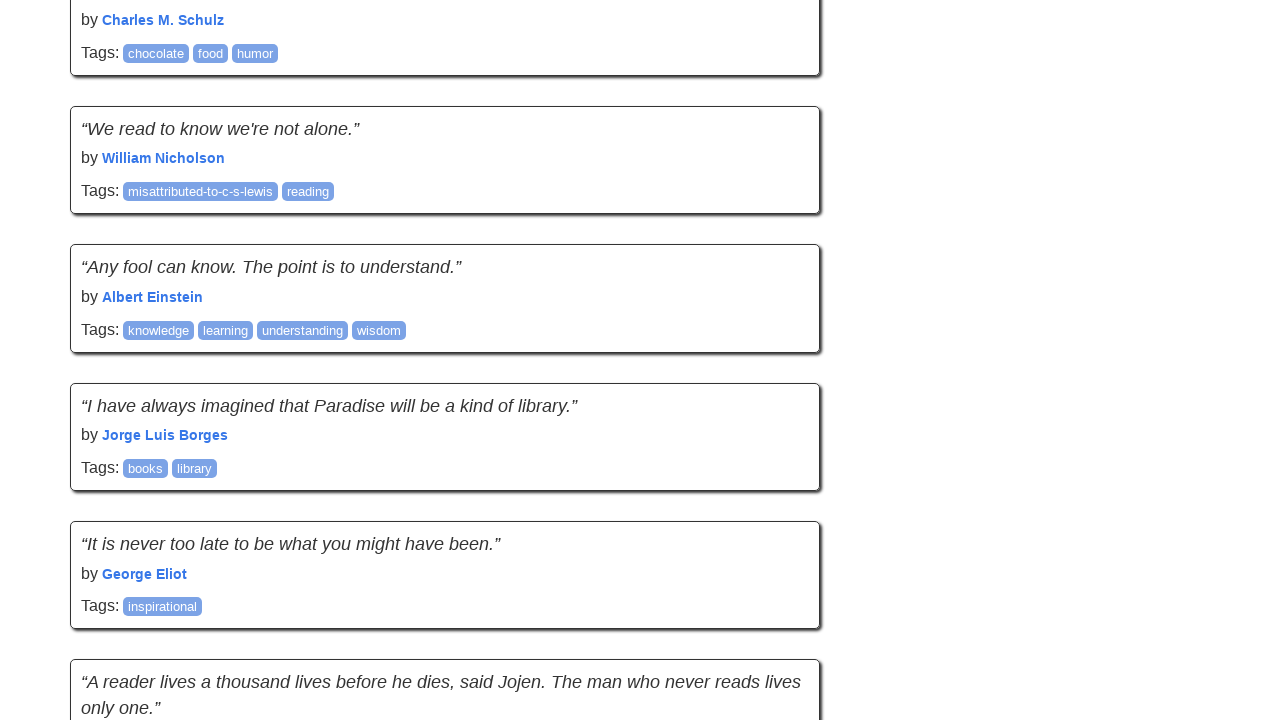

Retrieved new page height to check for more content
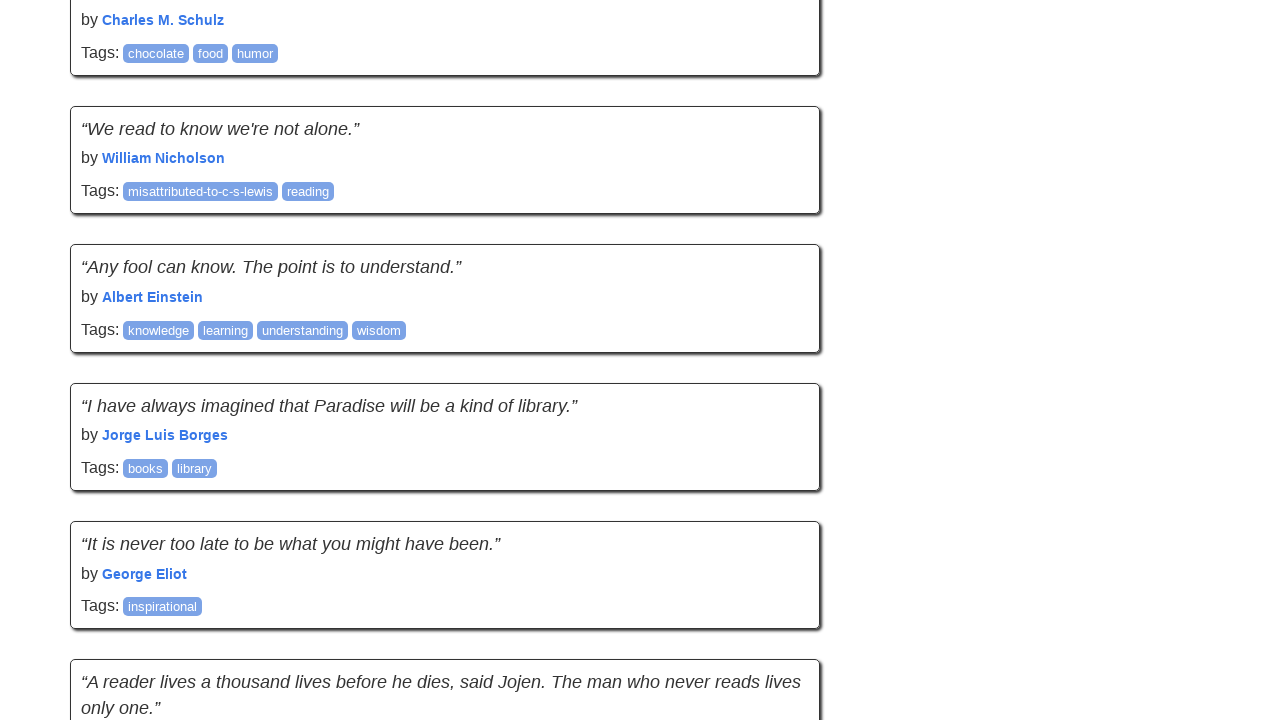

Scrolled to bottom of page (scroll #5)
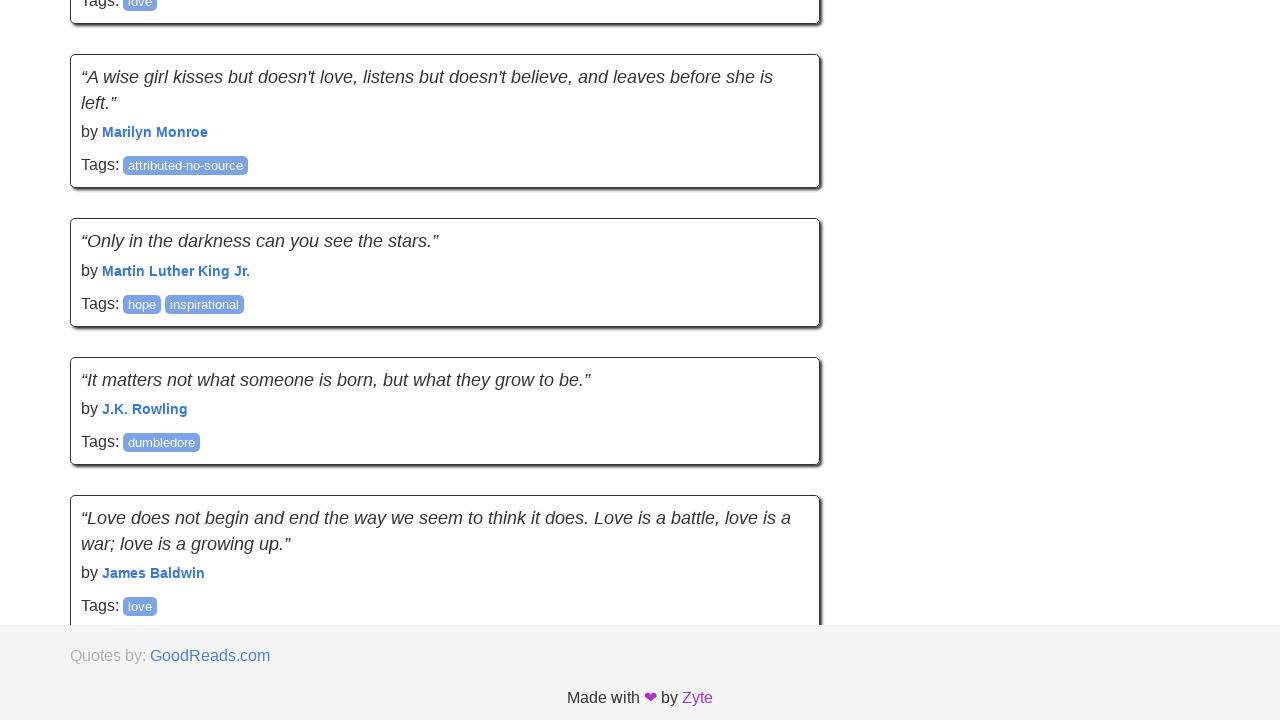

Waited 2 seconds for new content to load
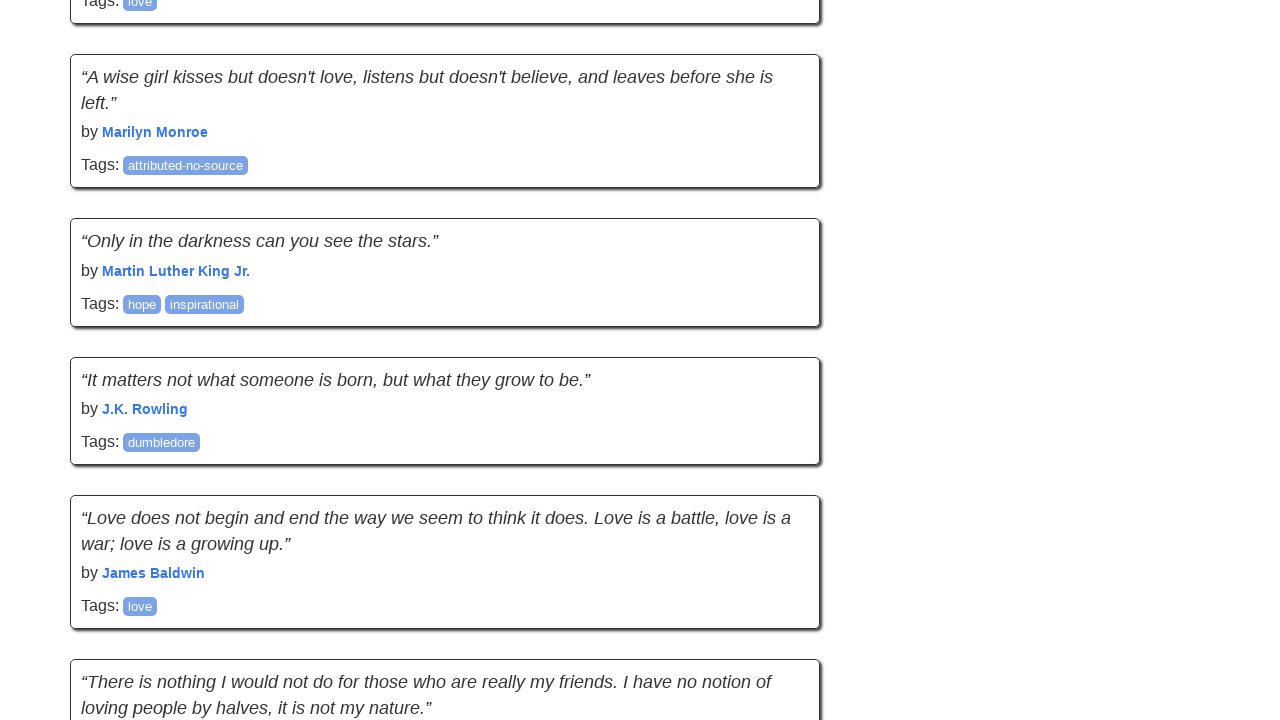

Retrieved new page height to check for more content
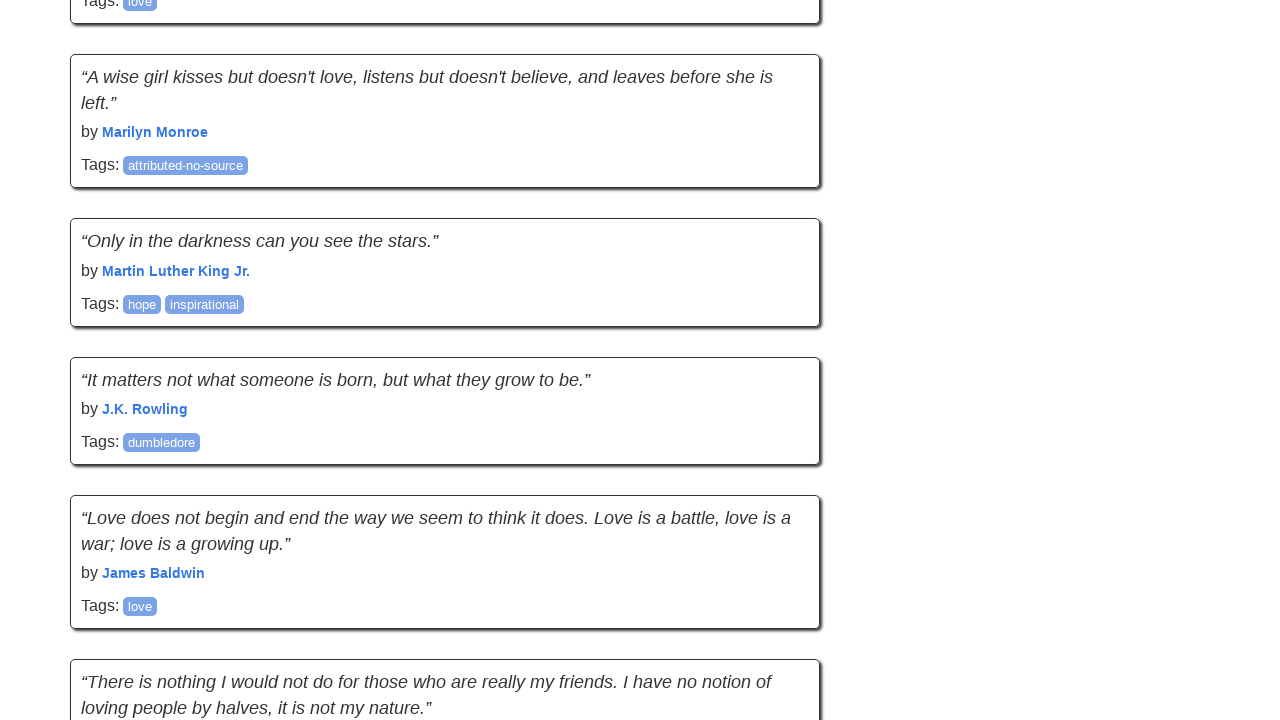

Scrolled to bottom of page (scroll #6)
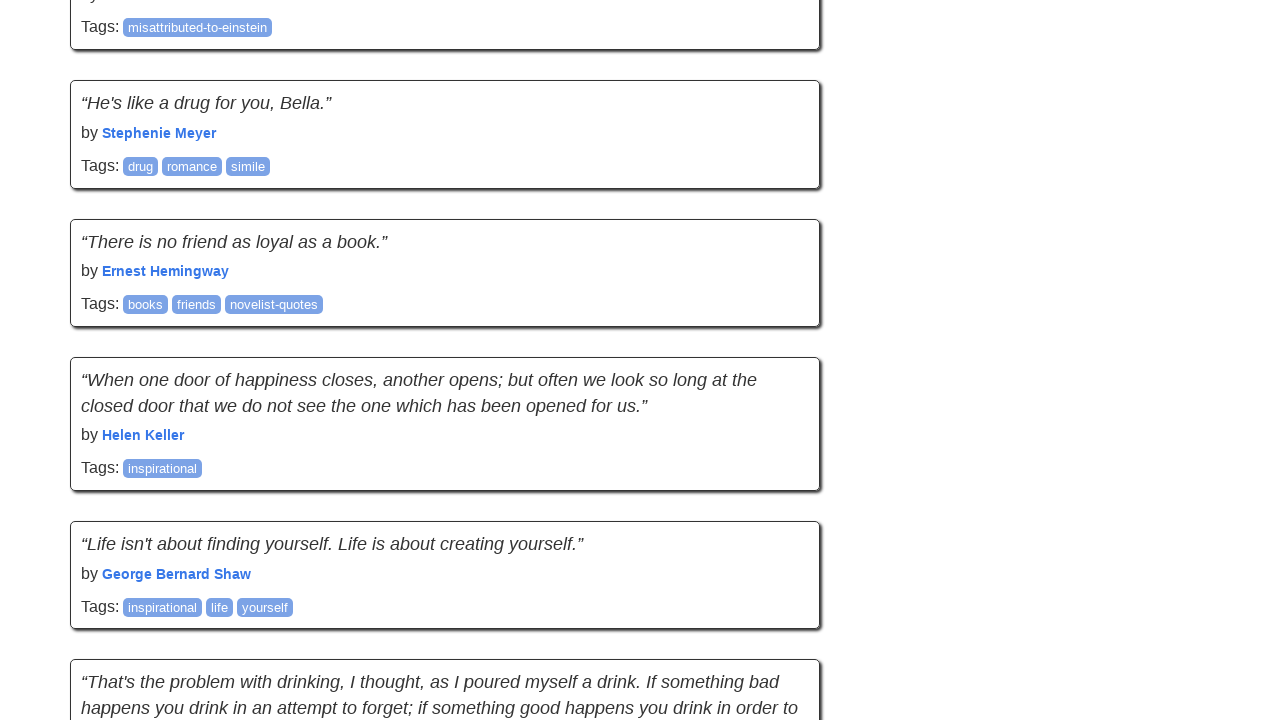

Waited 2 seconds for new content to load
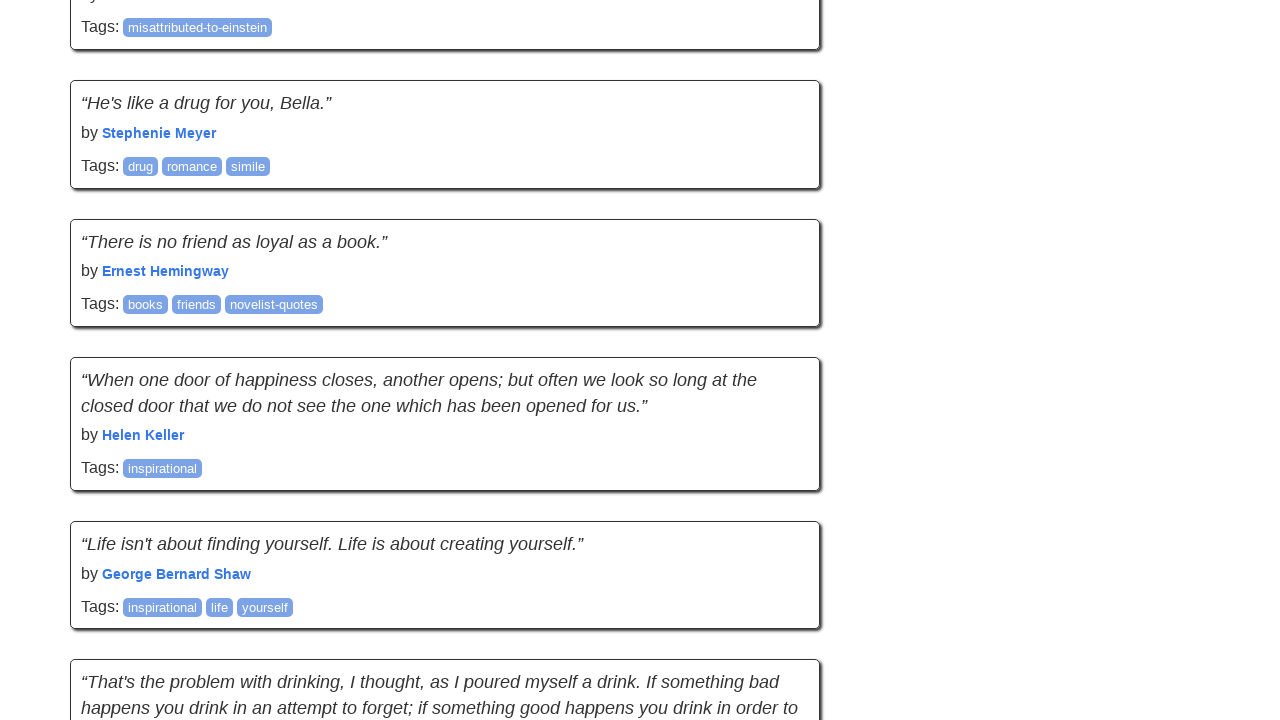

Retrieved new page height to check for more content
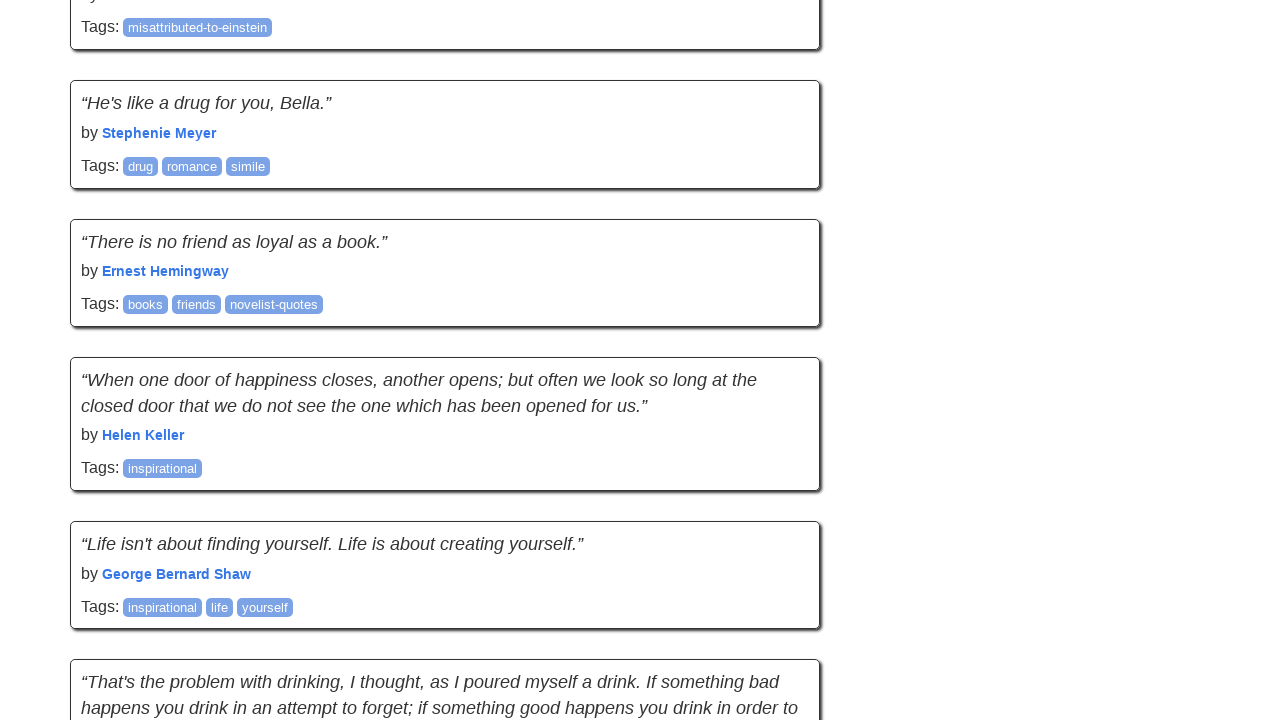

Scrolled to bottom of page (scroll #7)
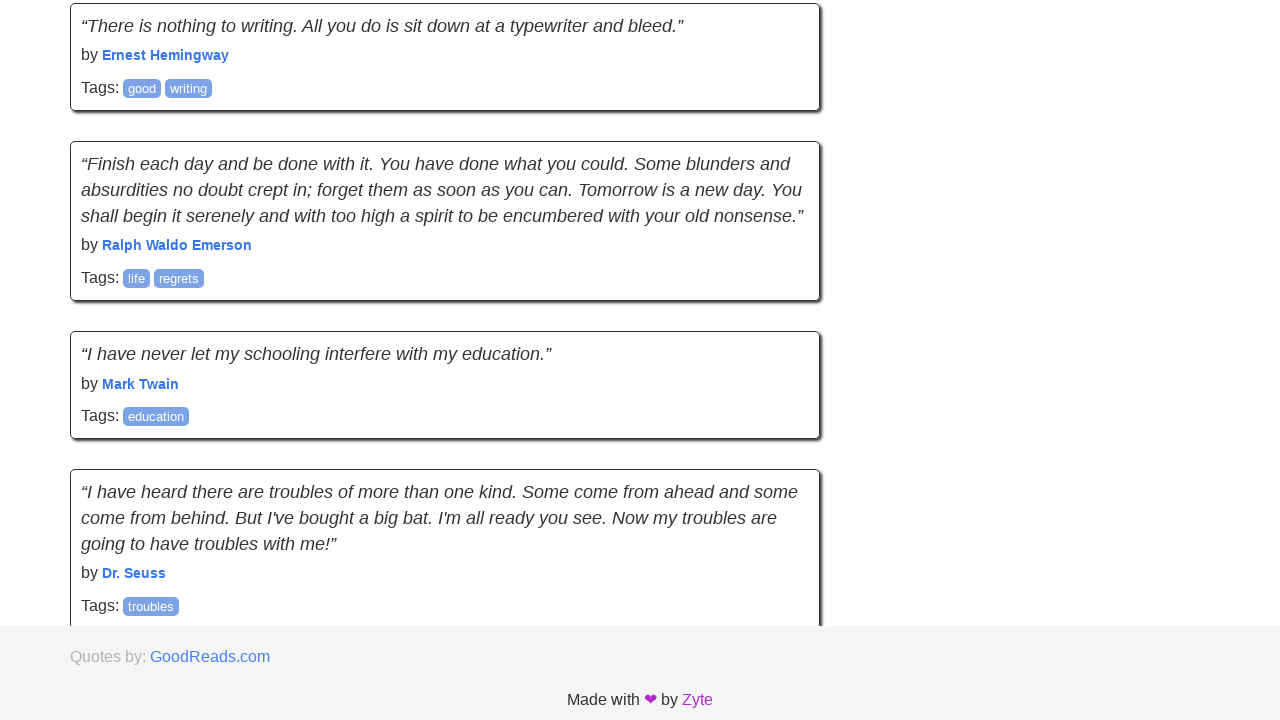

Waited 2 seconds for new content to load
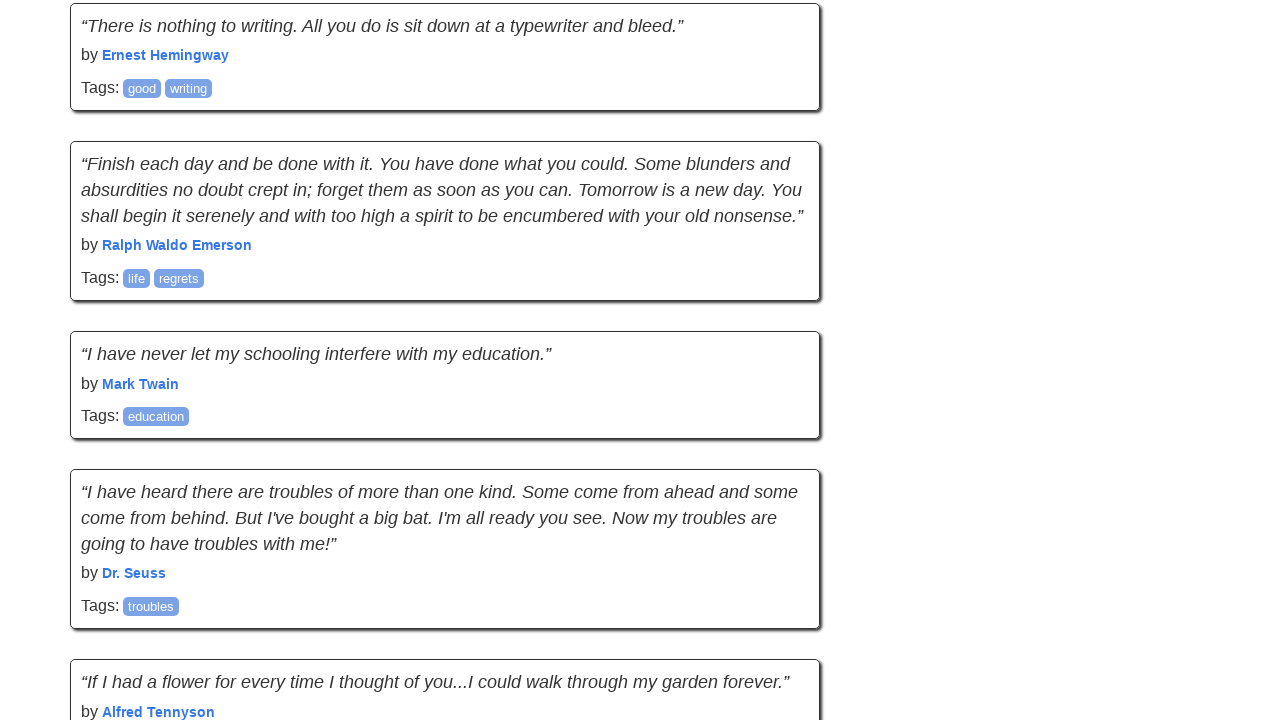

Retrieved new page height to check for more content
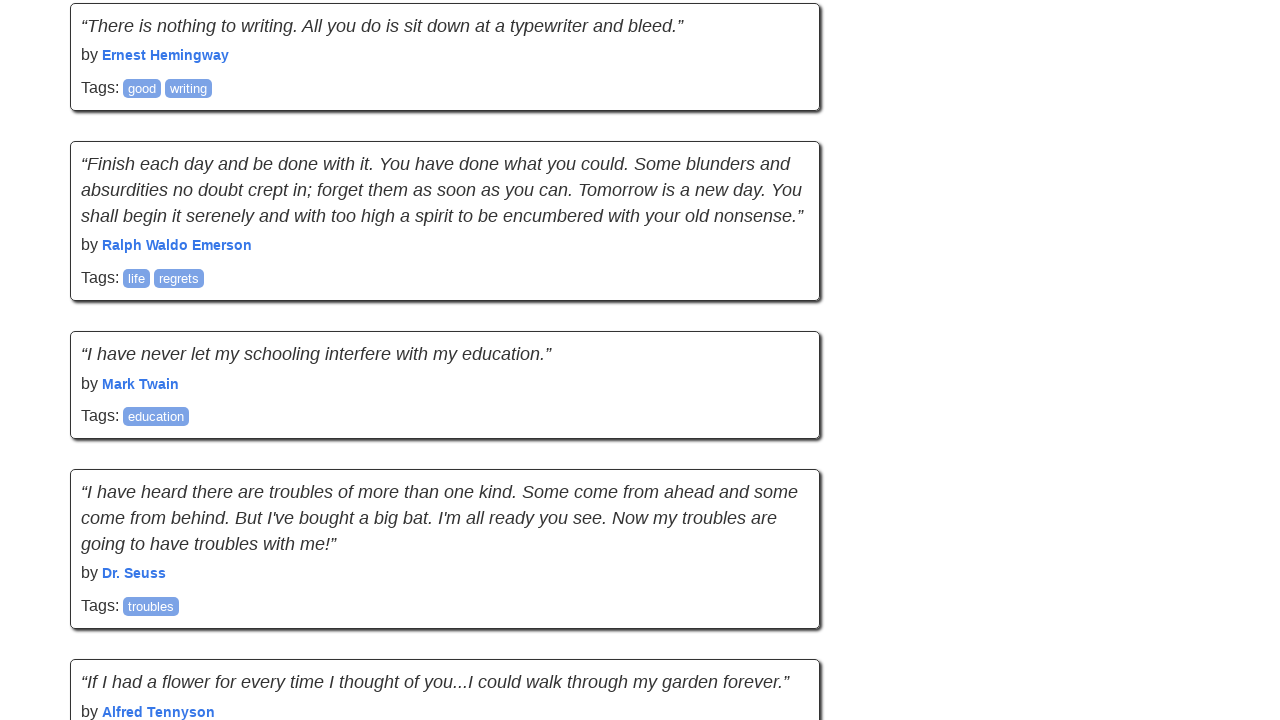

Scrolled to bottom of page (scroll #8)
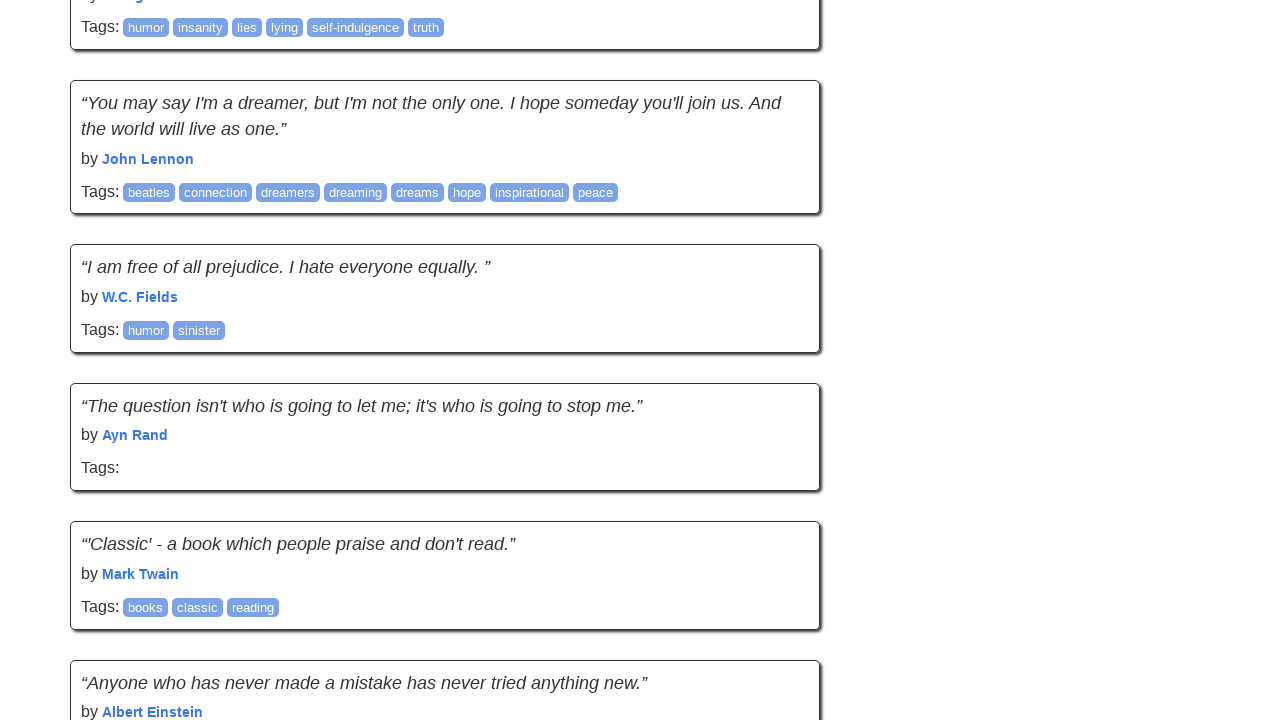

Waited 2 seconds for new content to load
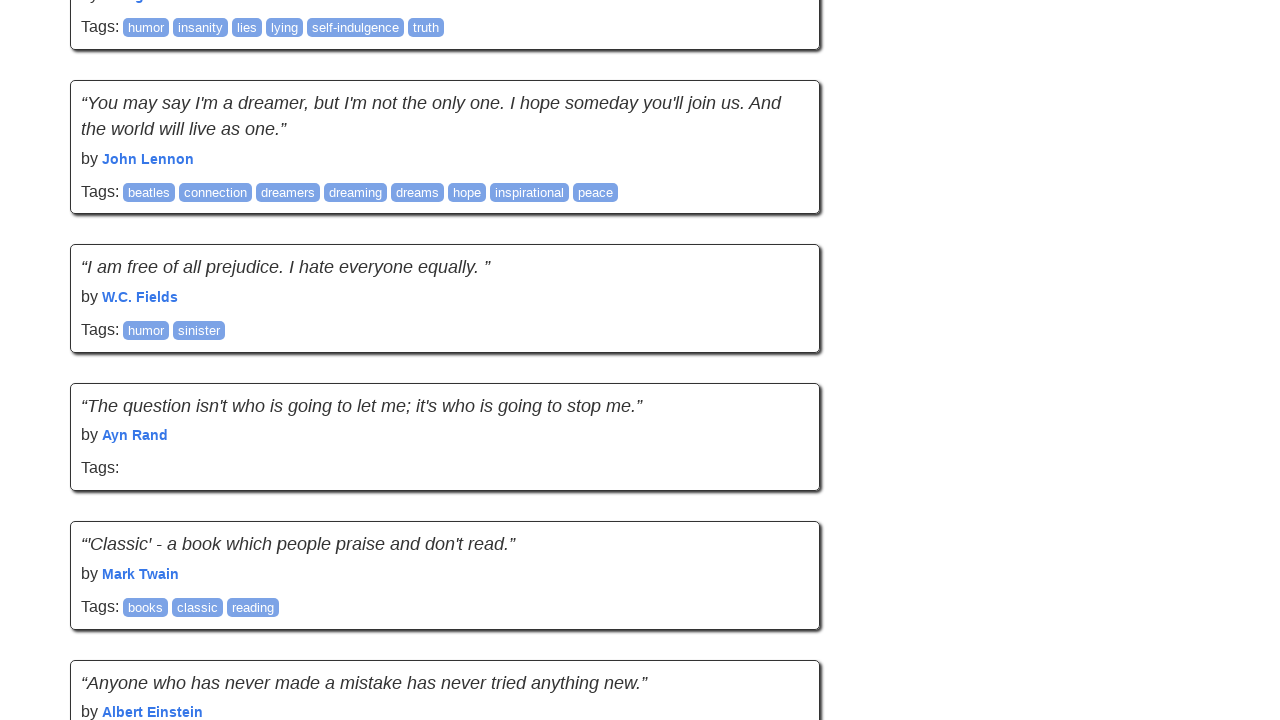

Retrieved new page height to check for more content
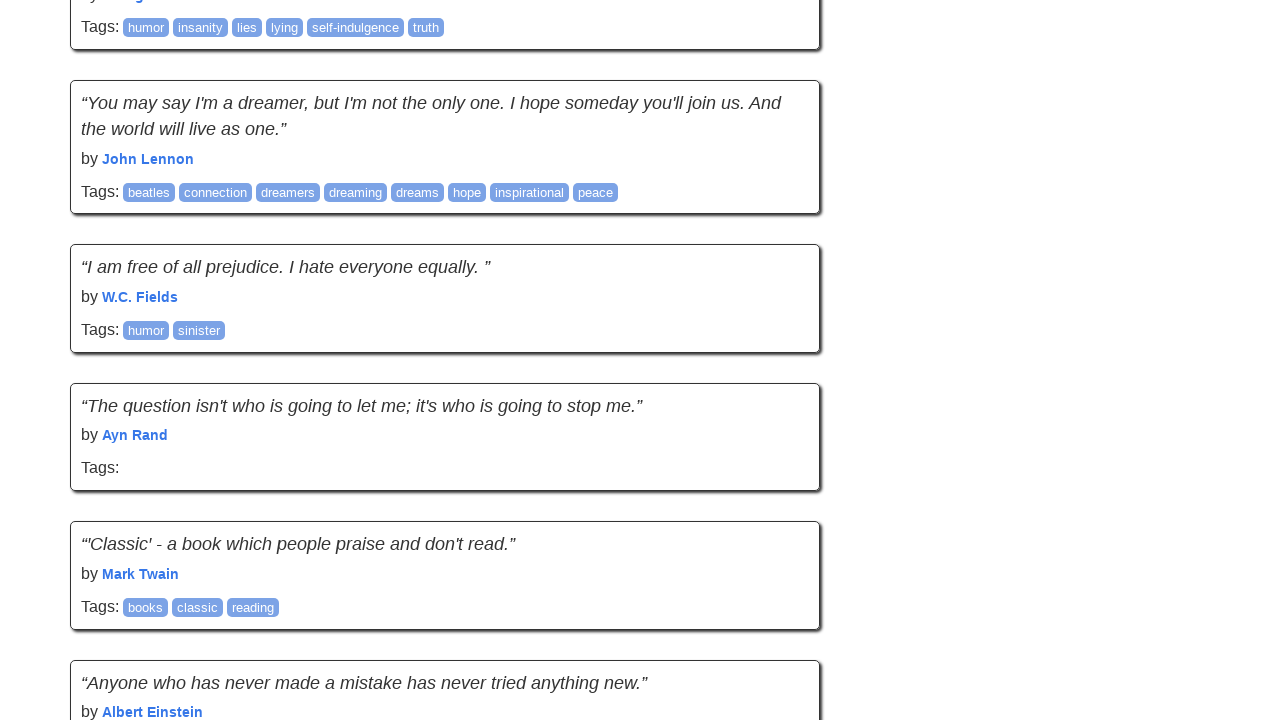

Scrolled to bottom of page (scroll #9)
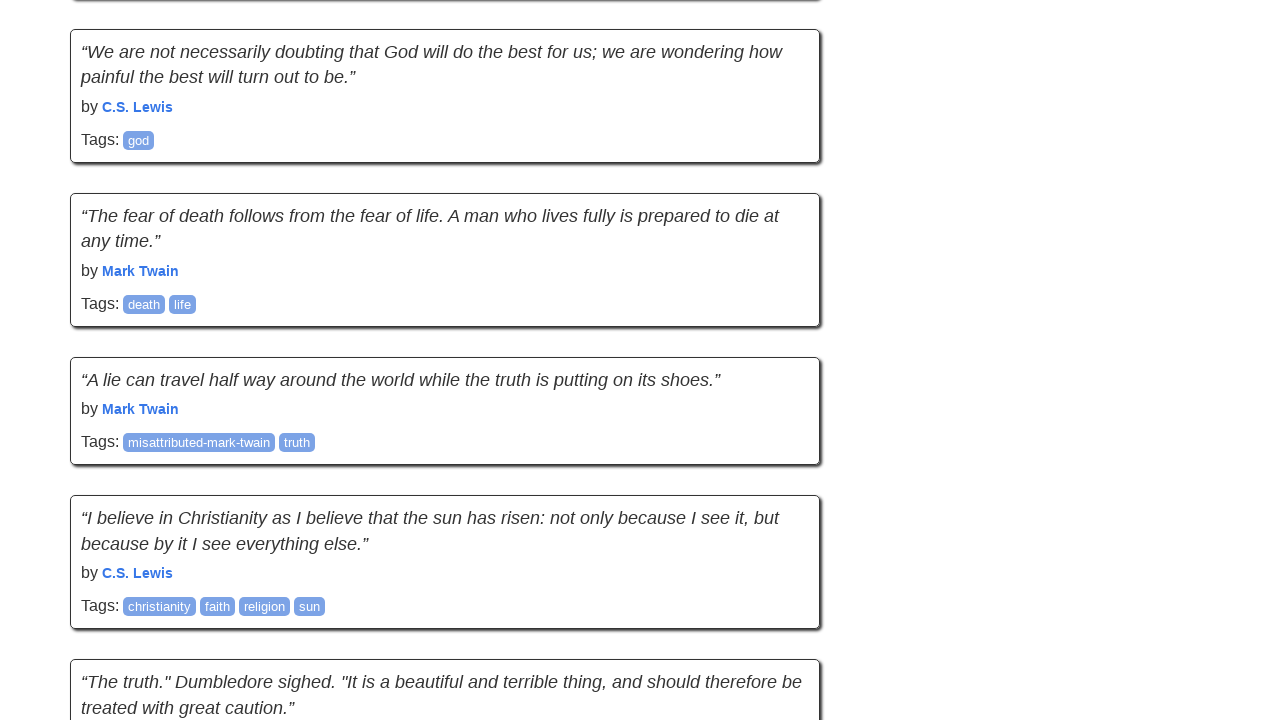

Waited 2 seconds for new content to load
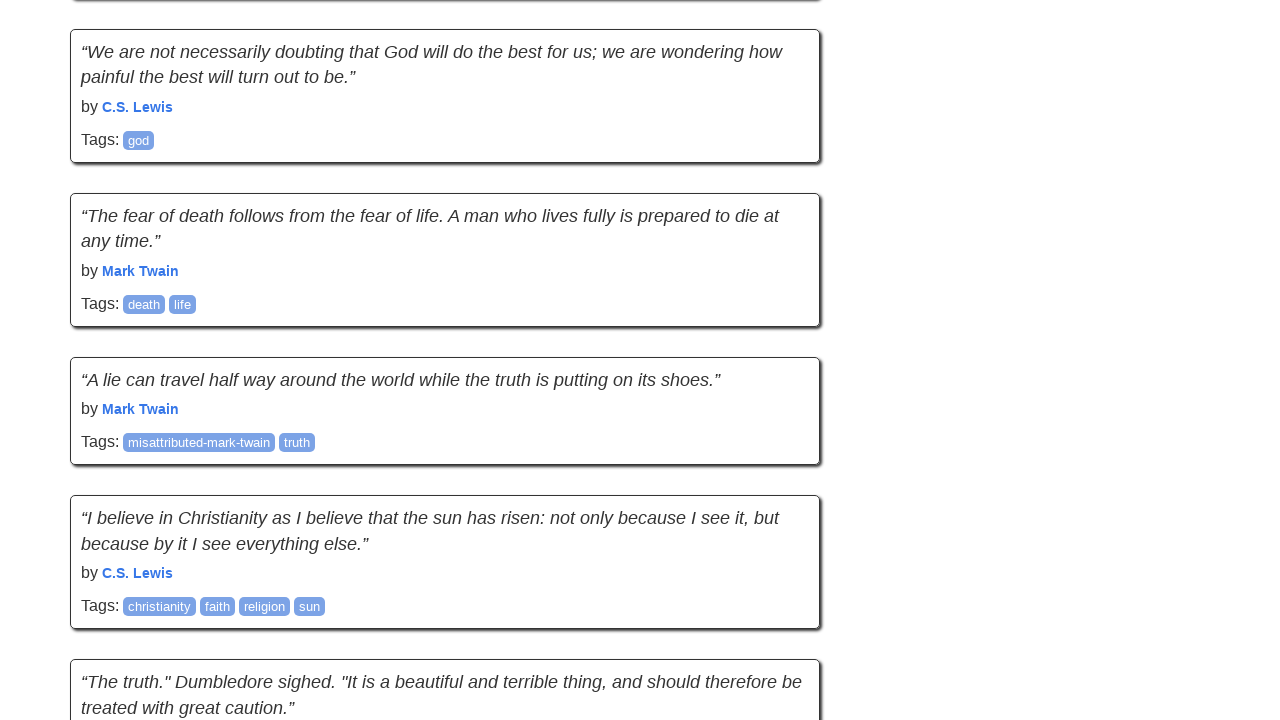

Retrieved new page height to check for more content
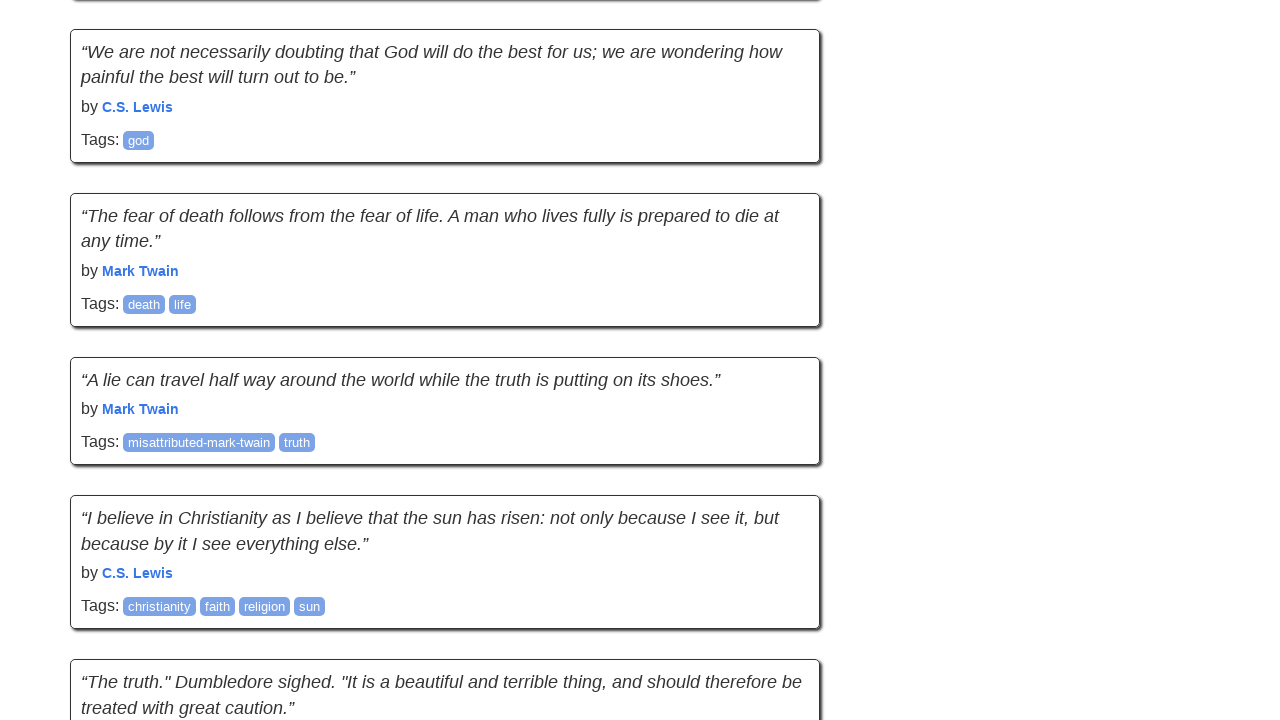

Scrolled to bottom of page (scroll #10)
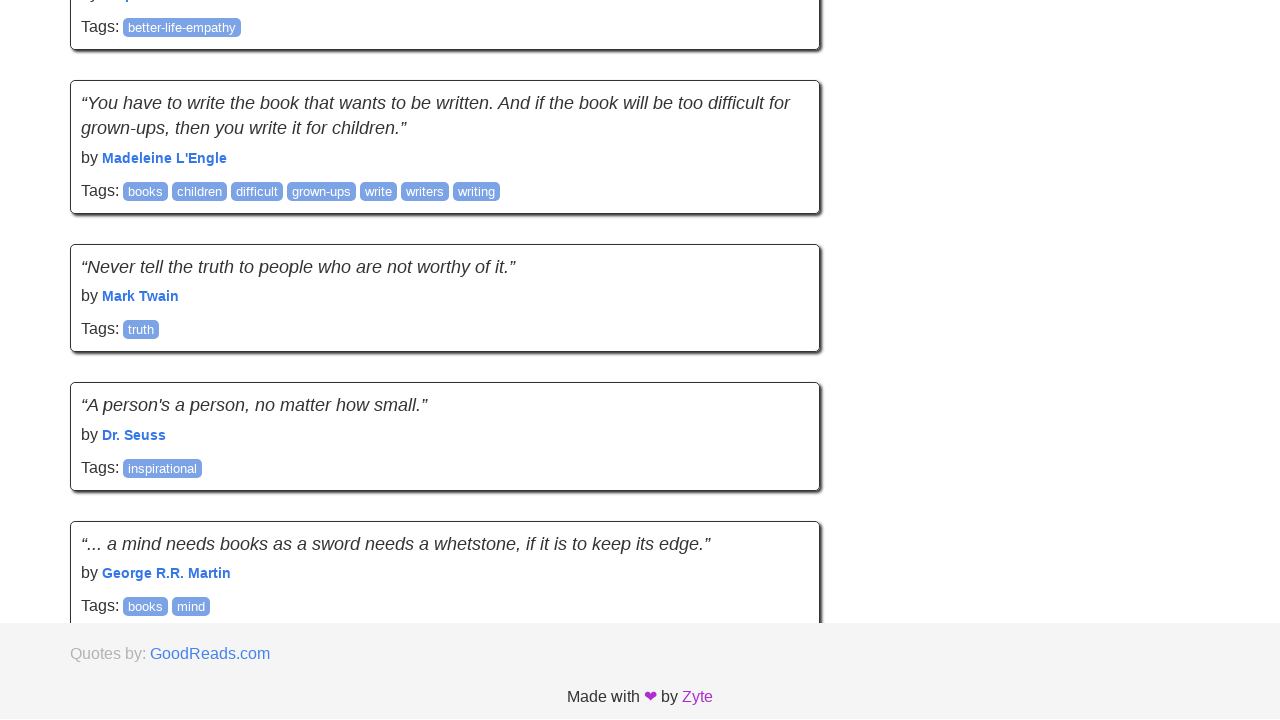

Waited 2 seconds for new content to load
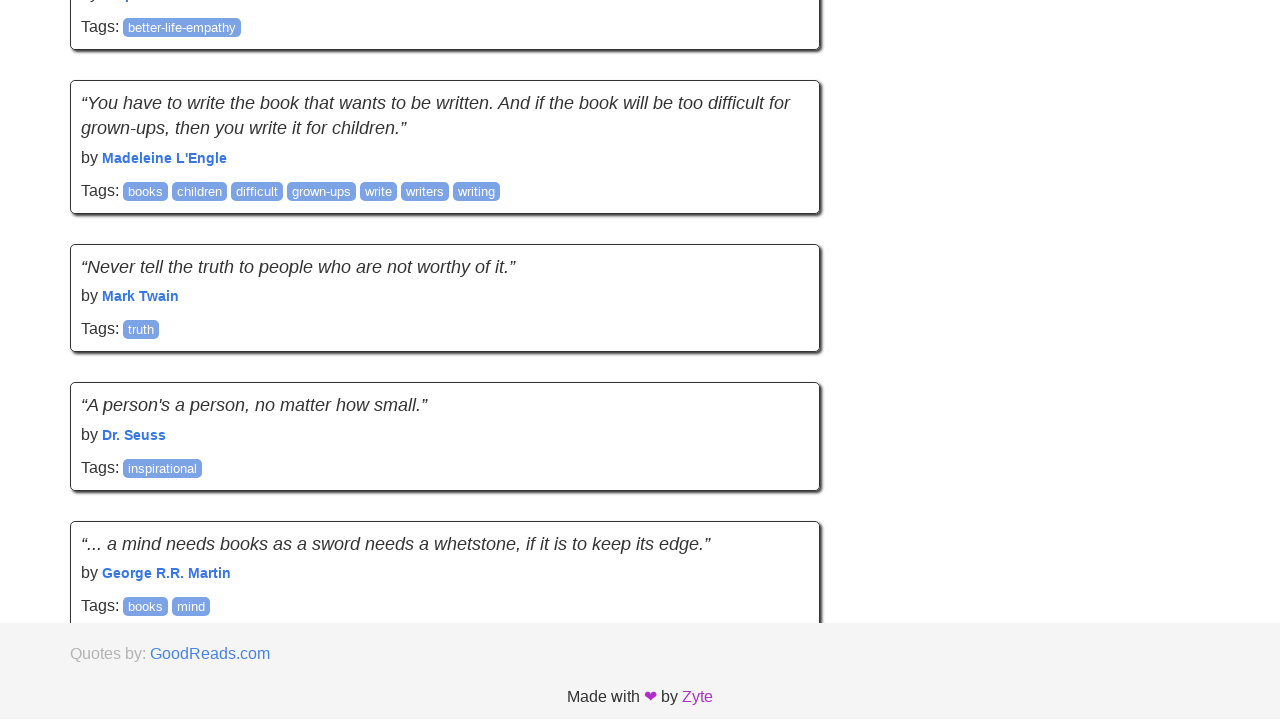

Retrieved new page height to check for more content
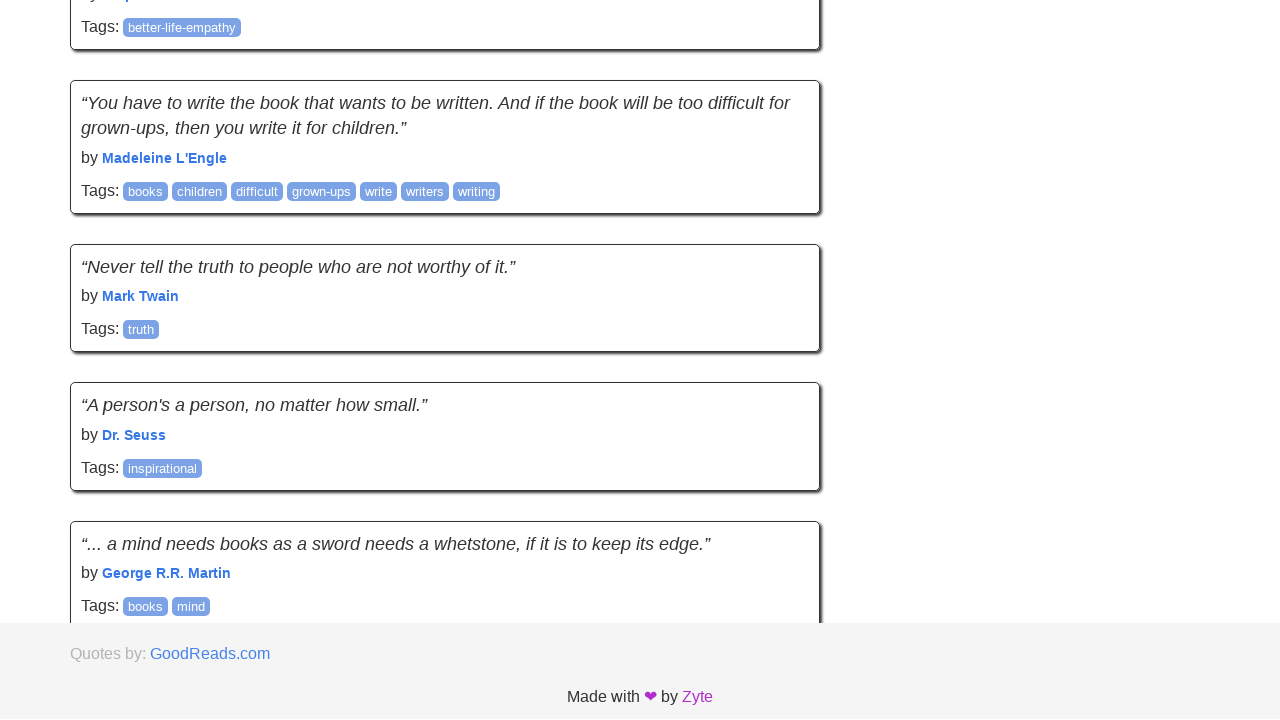

Verified quotes are still present after infinite scroll completed
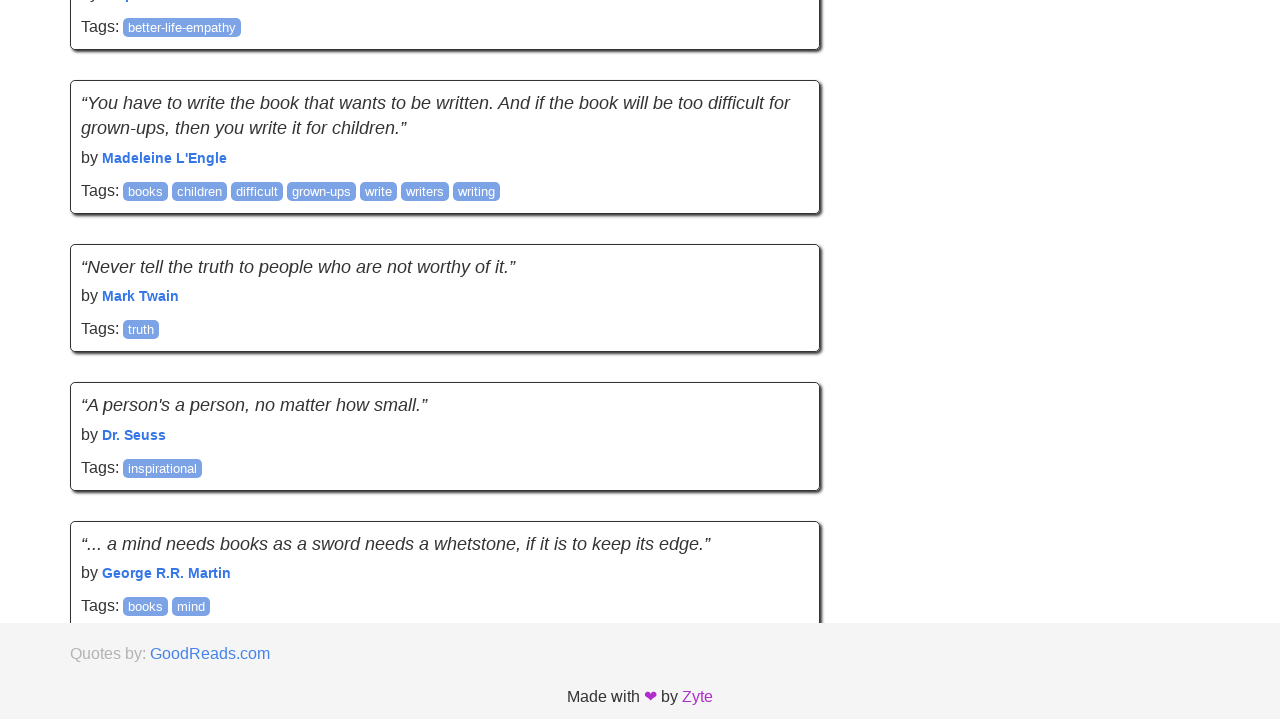

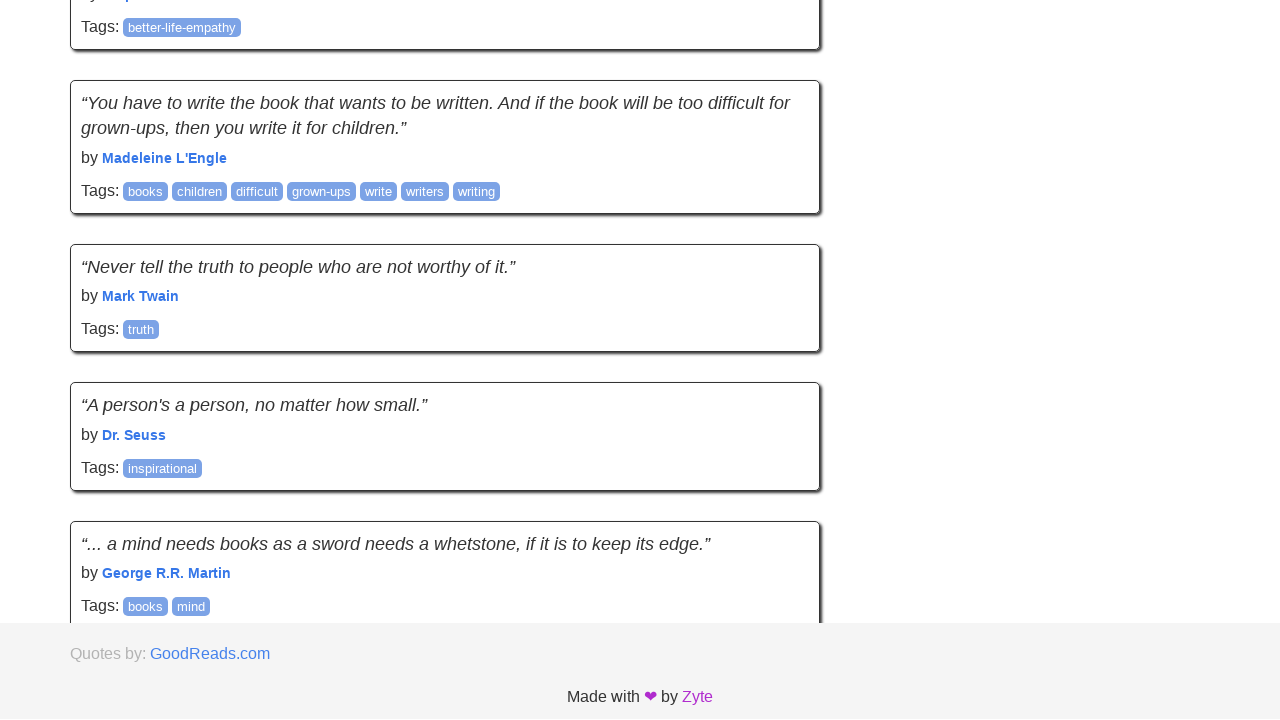